Tests dropdown selection by selecting Option 1 and Option 2 and verifying the selections

Starting URL: https://the-internet.herokuapp.com/dropdown

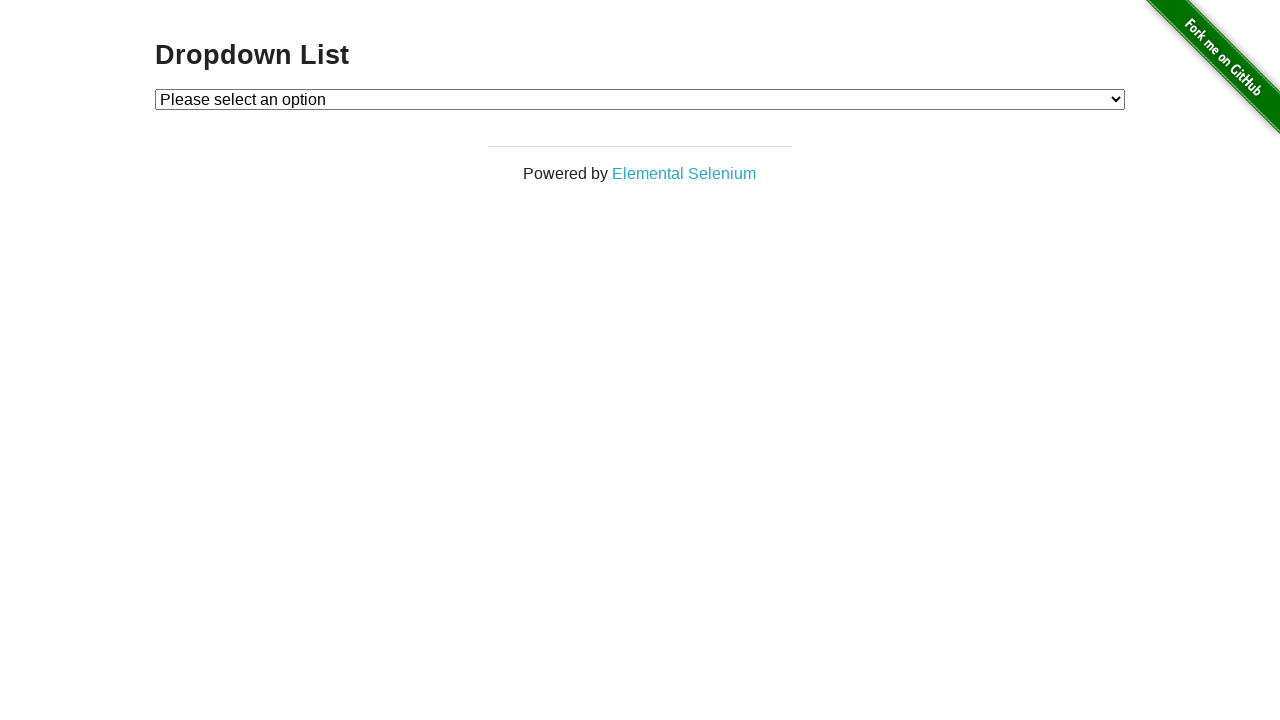

Selected Option 1 from dropdown on #dropdown
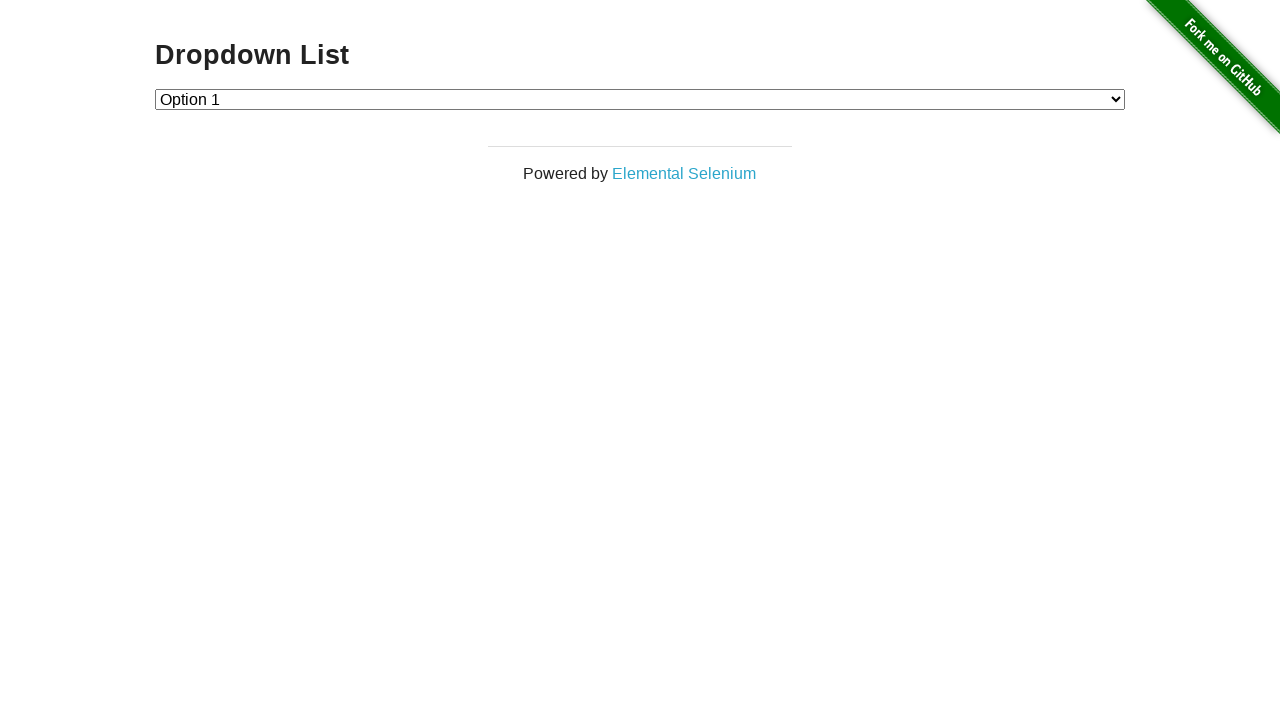

Verified Option 1 is selected in dropdown
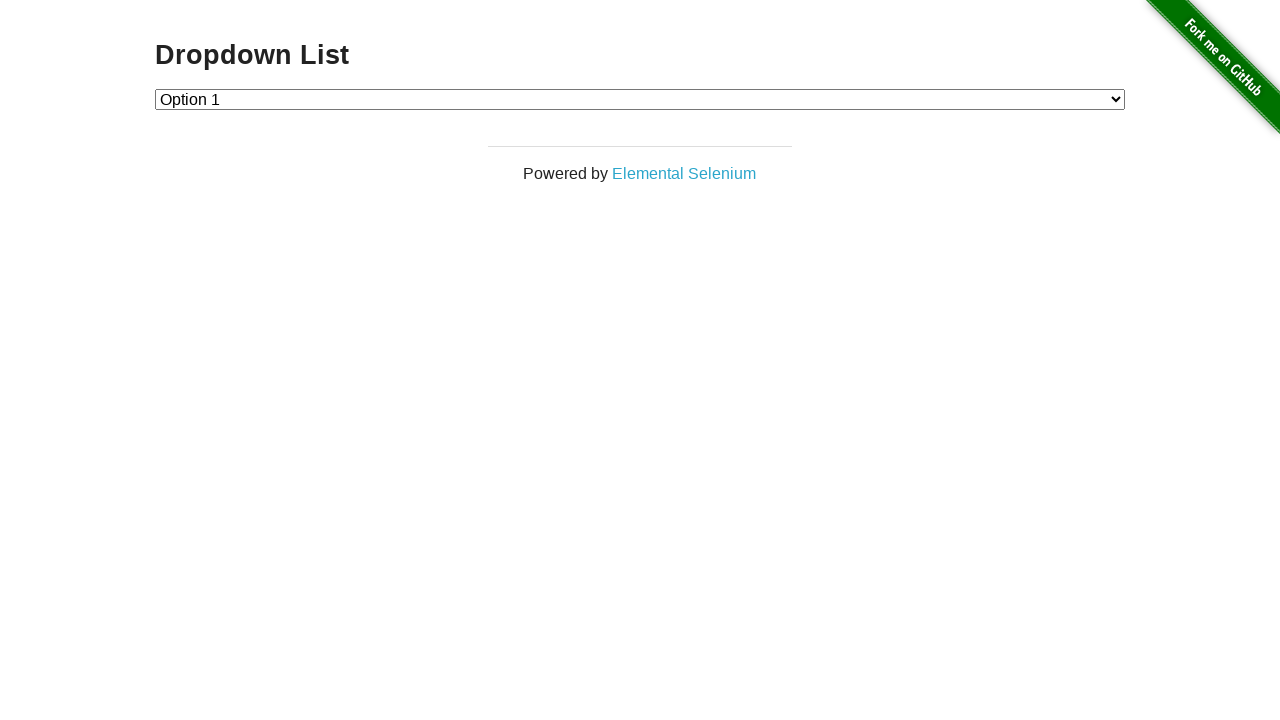

Selected Option 2 from dropdown on #dropdown
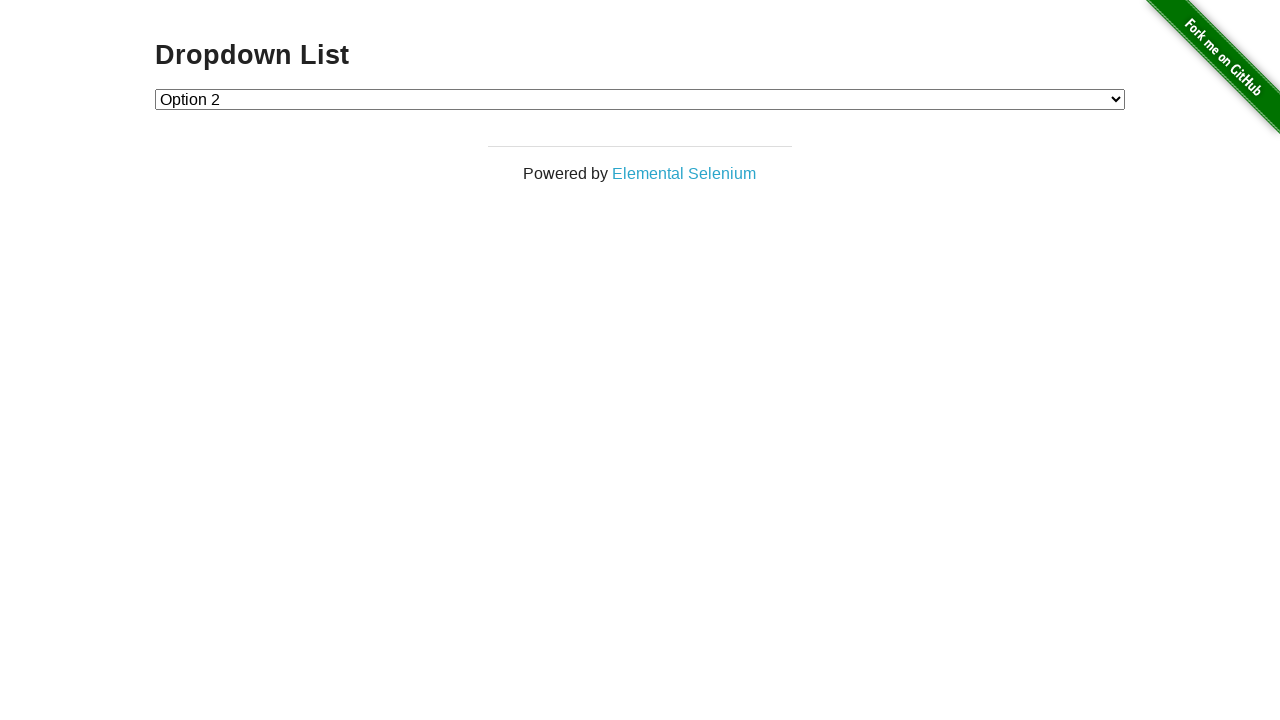

Verified Option 2 is selected in dropdown
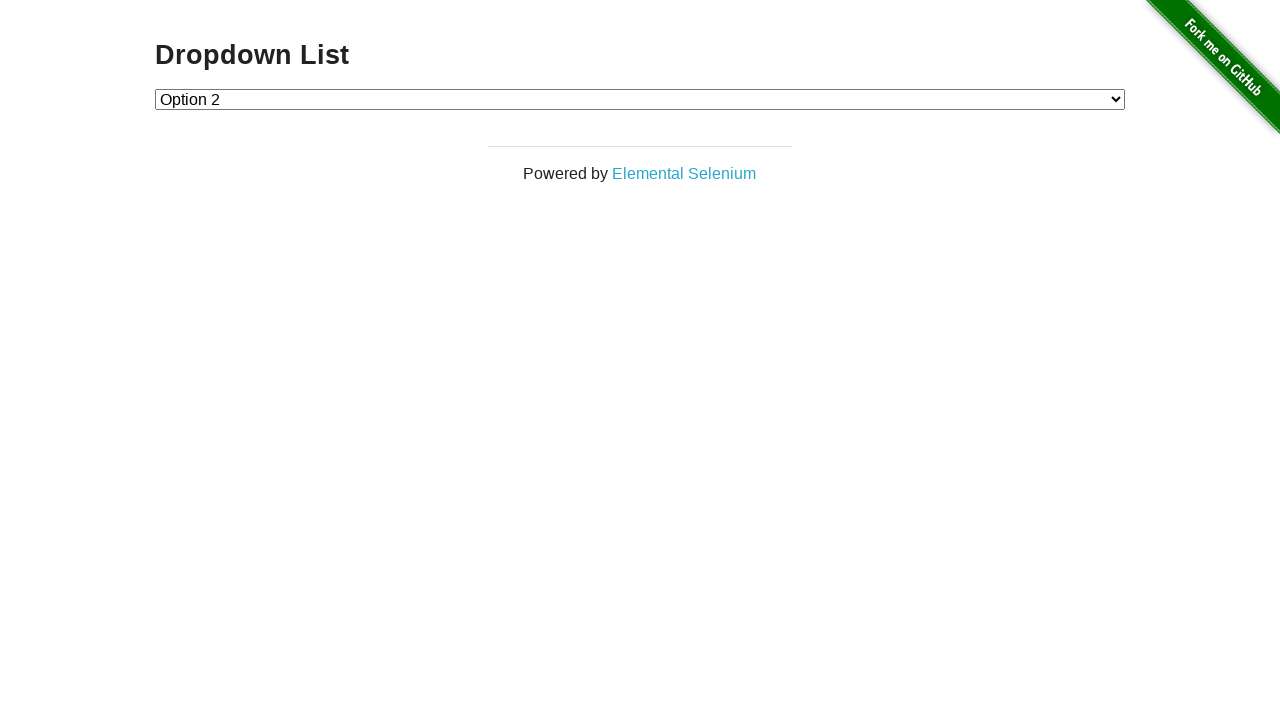

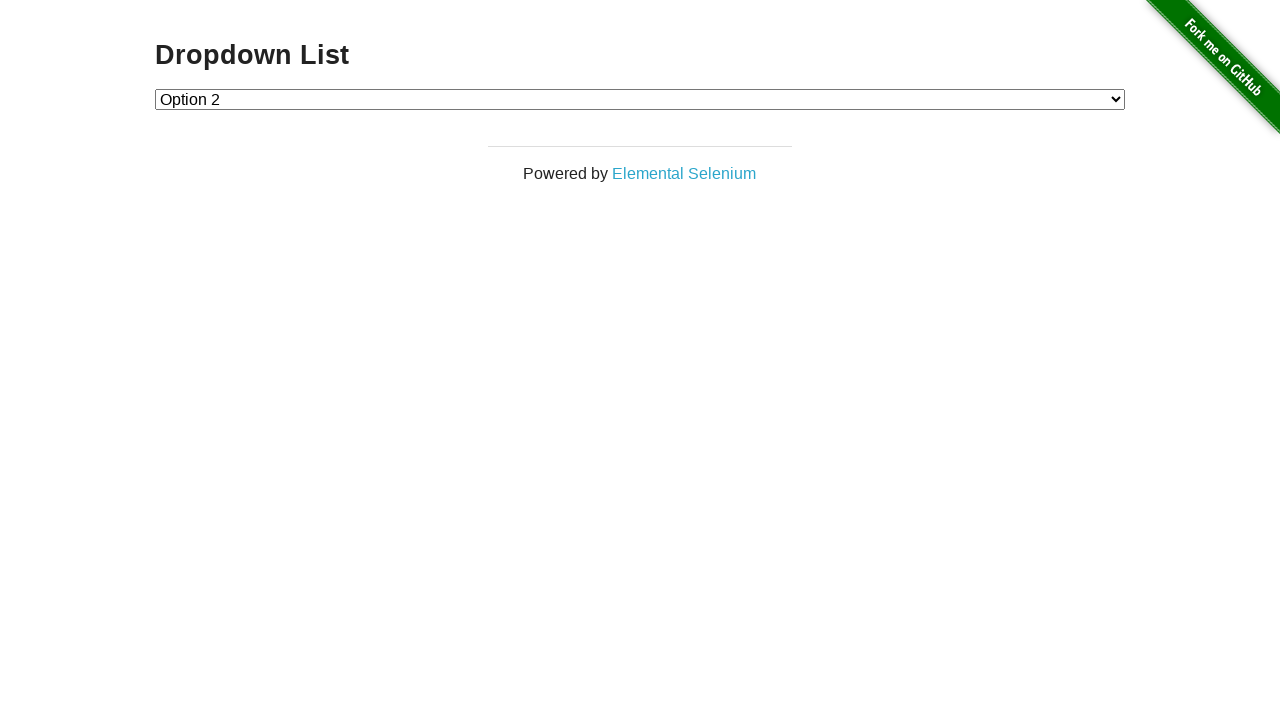